Tests dynamic loading functionality by clicking a button and waiting for hidden content to become visible

Starting URL: https://the-internet.herokuapp.com/dynamic_loading/1

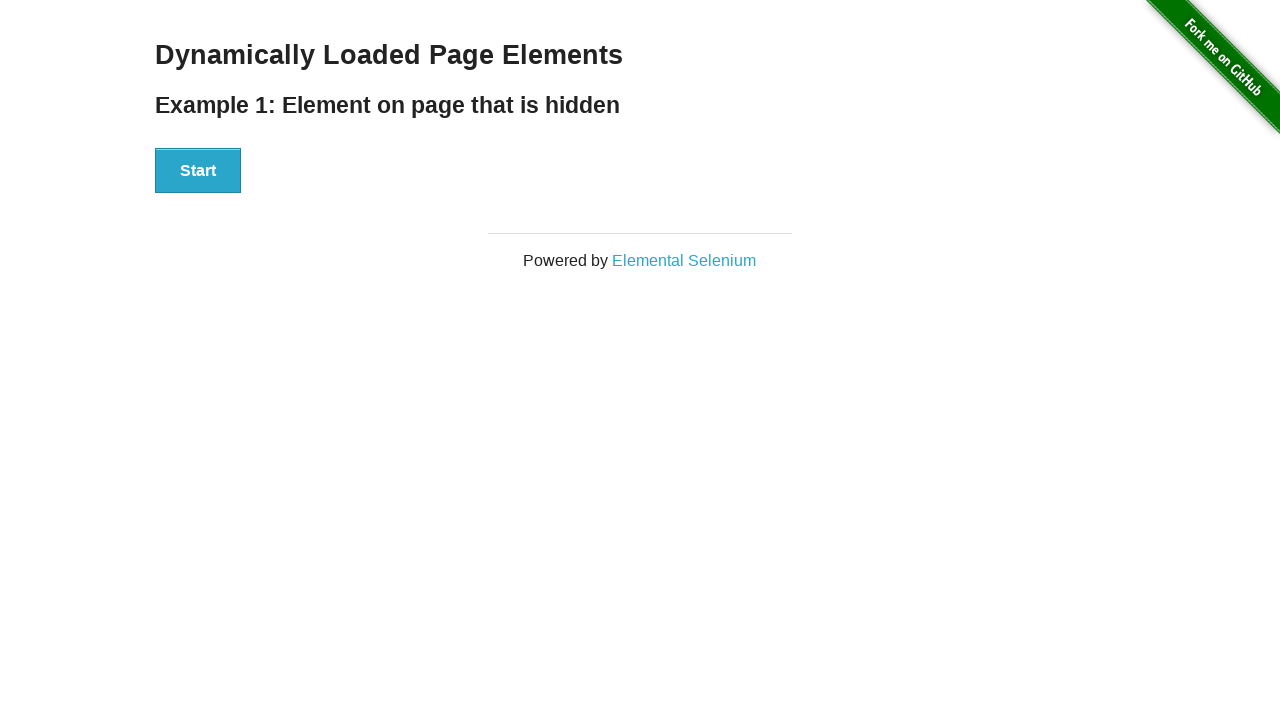

Clicked start button to trigger dynamic loading at (198, 171) on xpath=//div[@id='start']/button
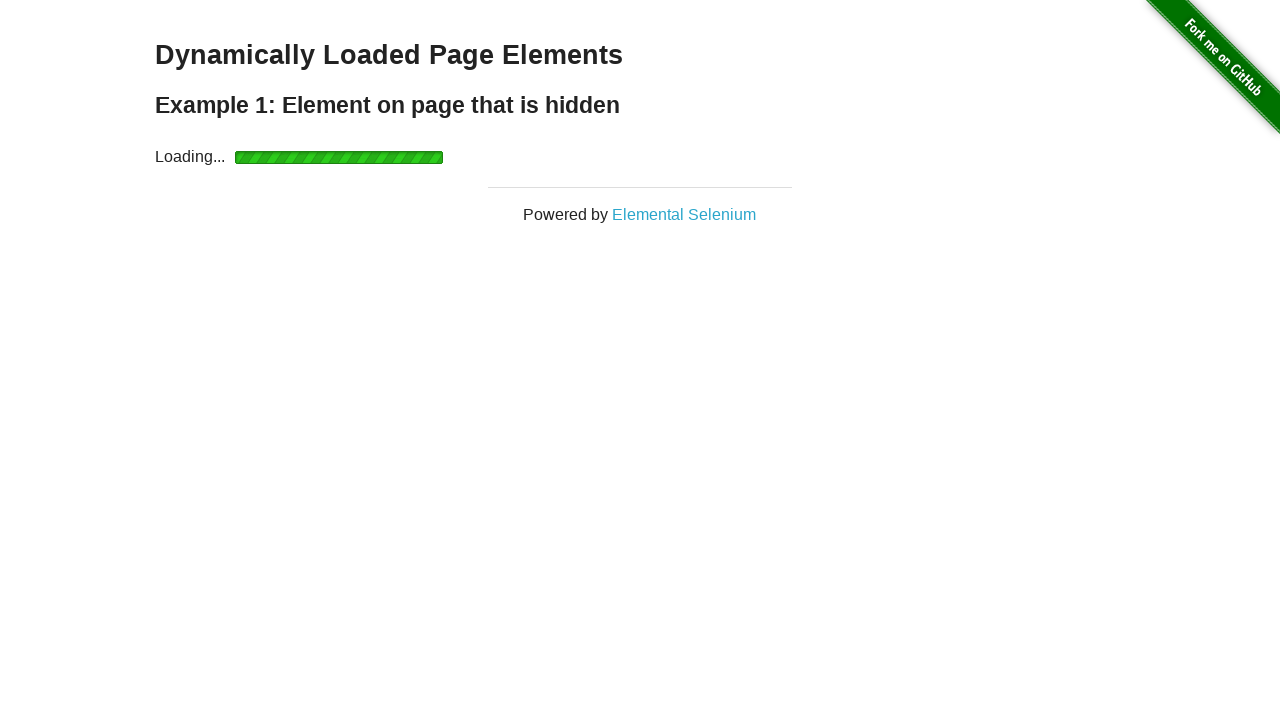

Waited for dynamically loaded content to become visible
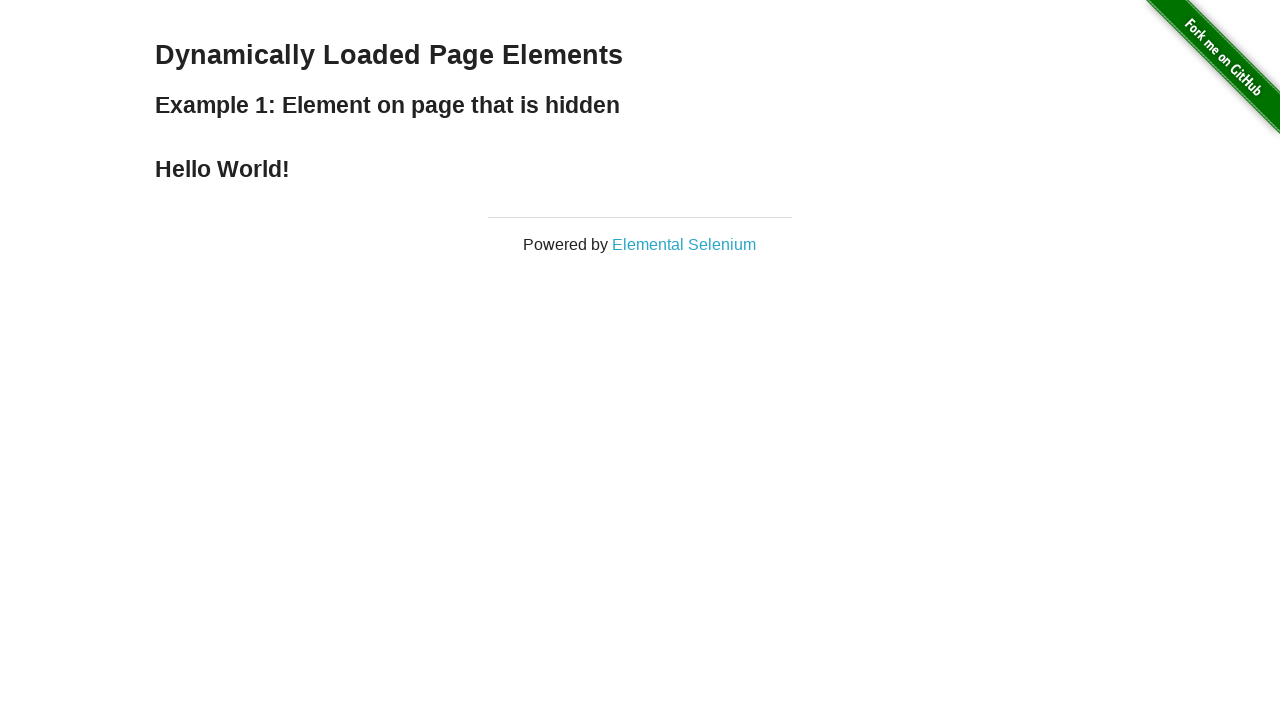

Retrieved dynamically loaded text: 'Hello World!'
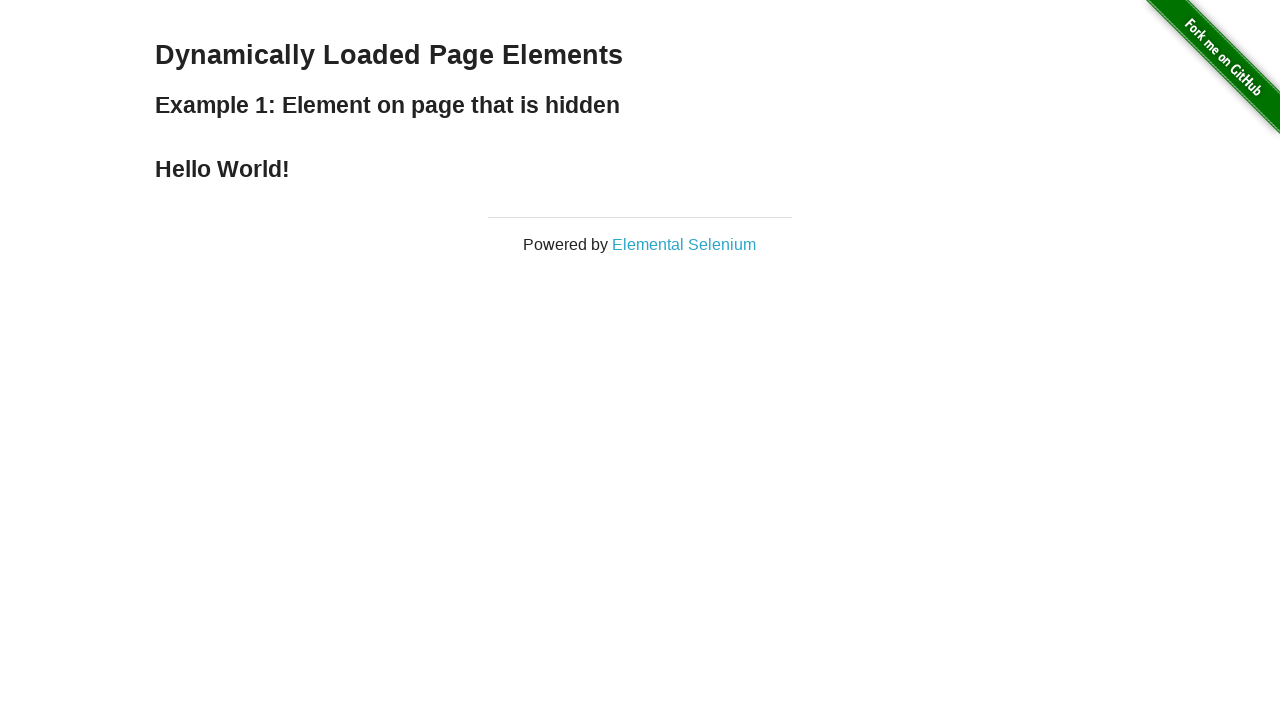

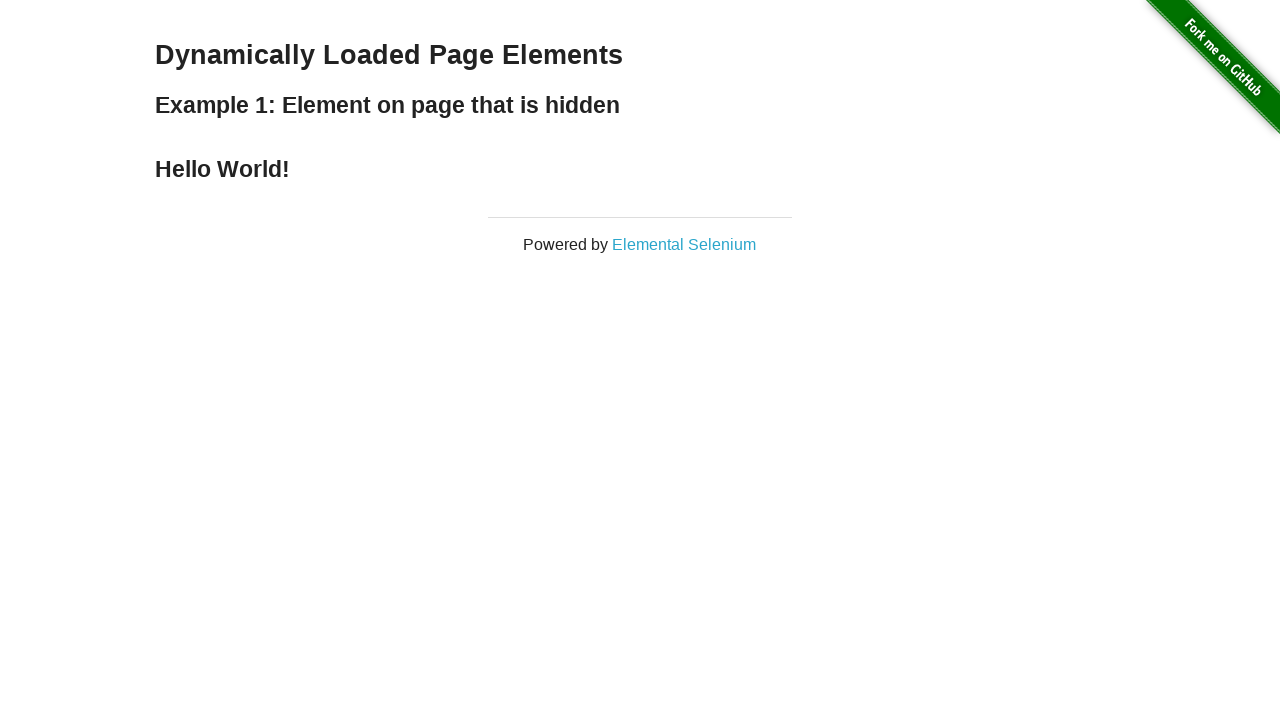